Tests dropdown menu functionality by clicking a dropdown button and then selecting the "Flipkart" option from the dropdown menu.

Starting URL: https://omayo.blogspot.com/

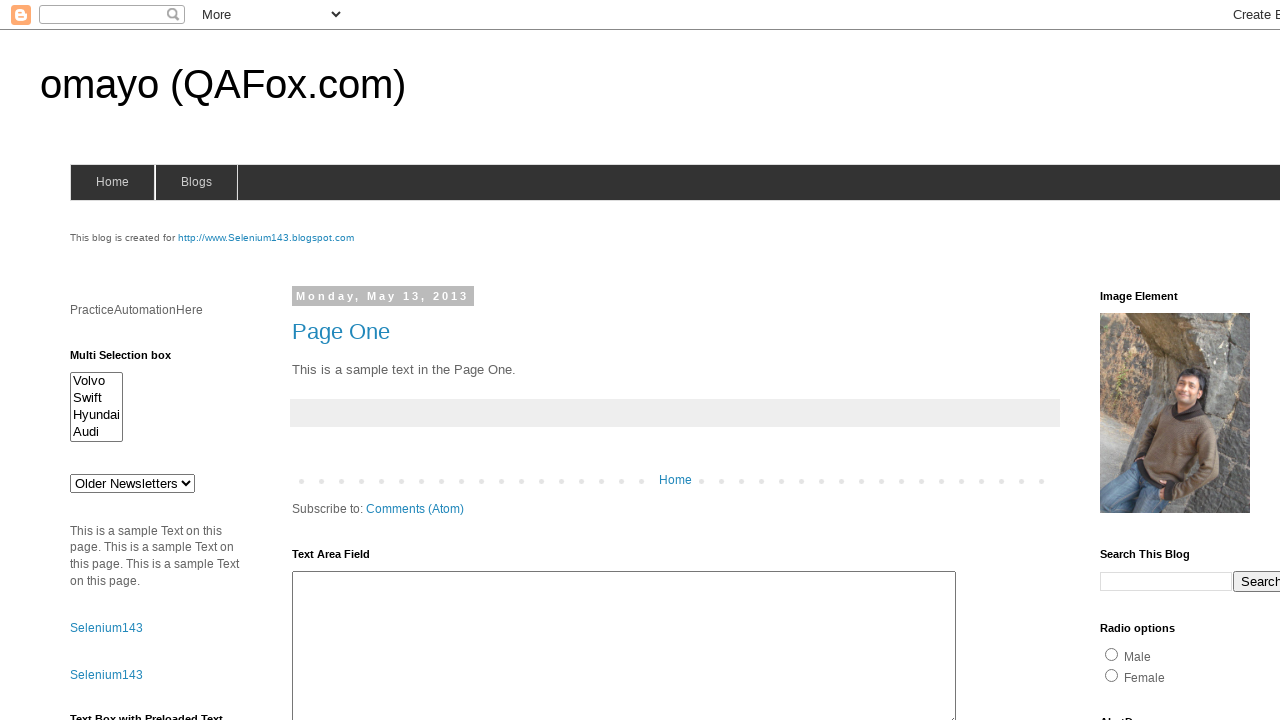

Clicked dropdown button to open menu at (1227, 360) on .dropbtn
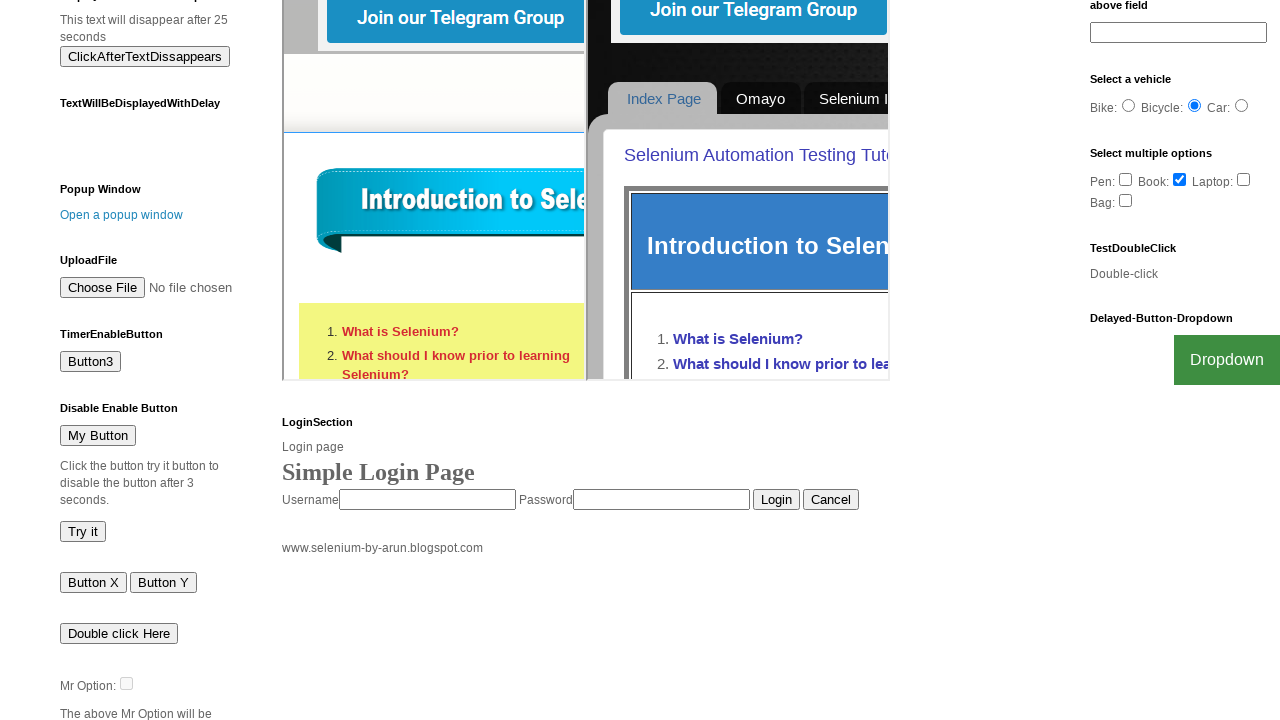

Flipkart option appeared in dropdown menu
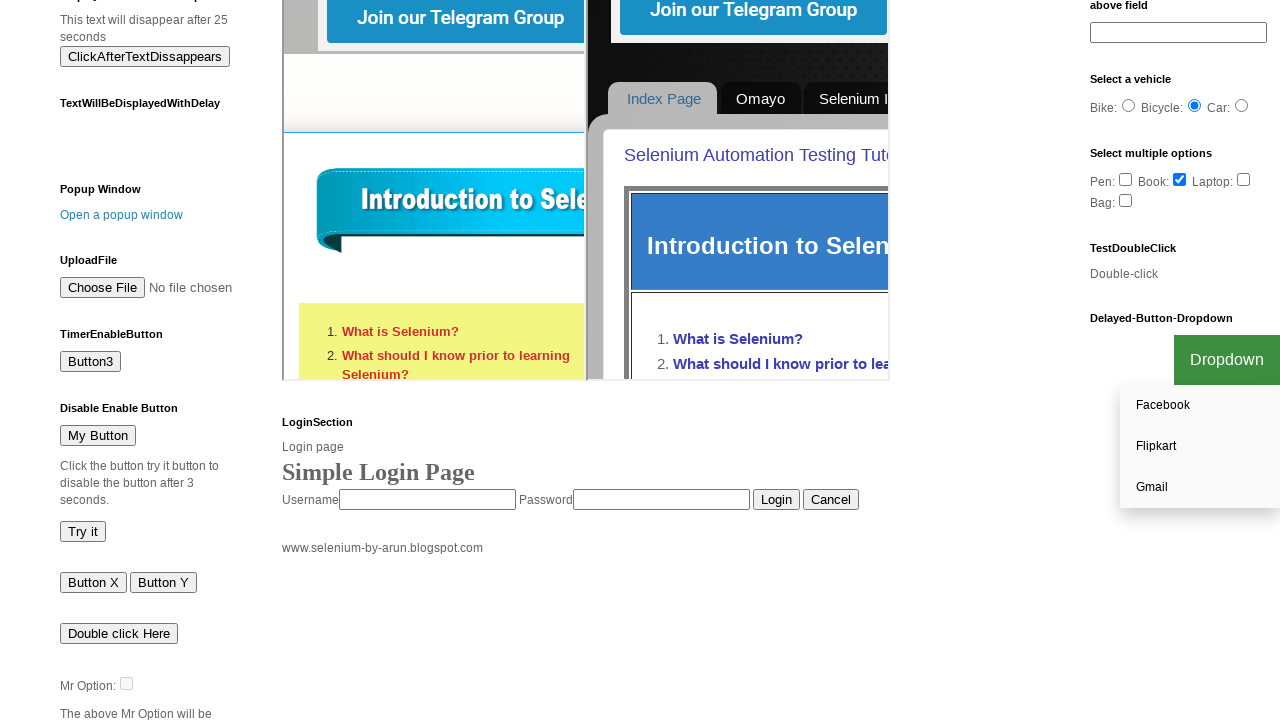

Clicked Flipkart option from dropdown menu at (1200, 447) on text=Flipkart
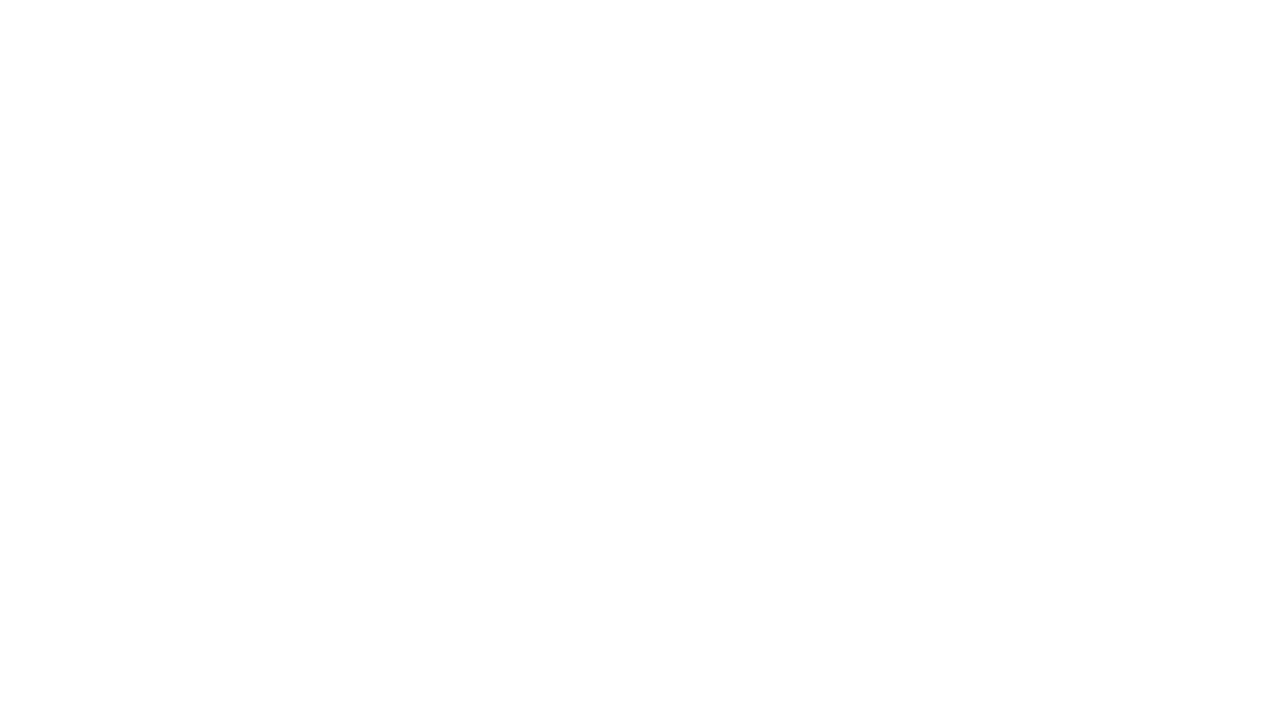

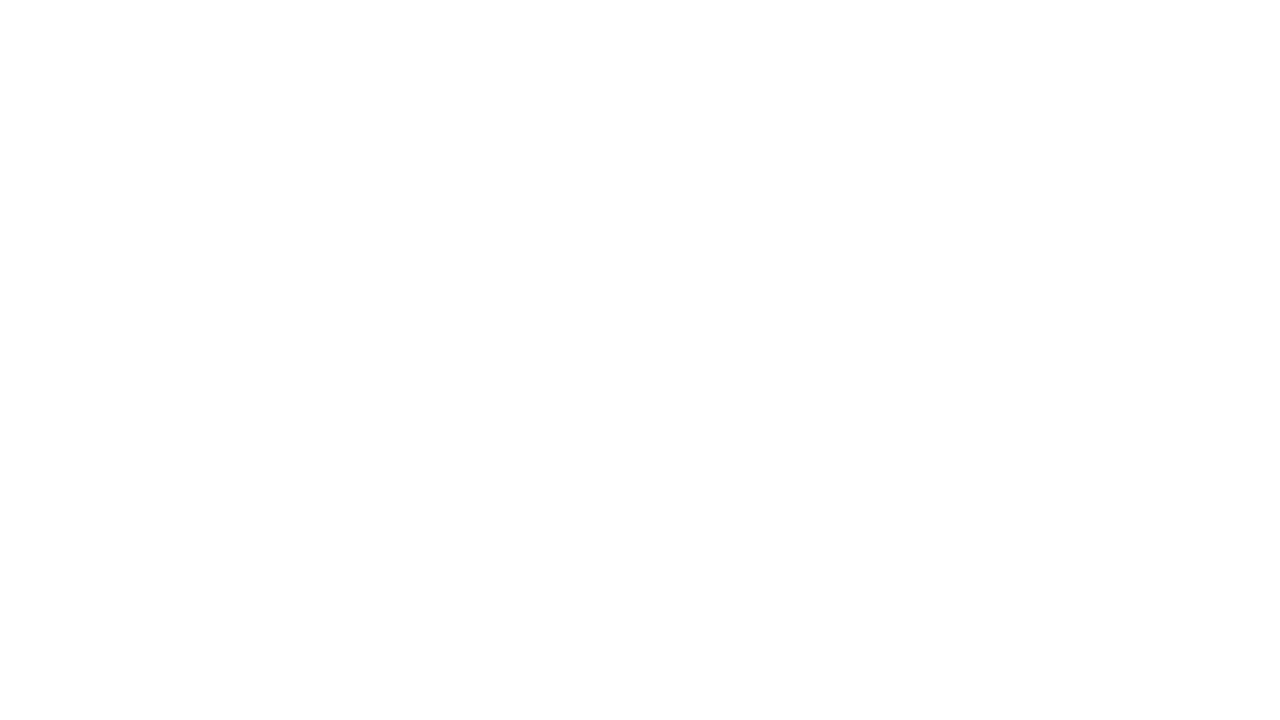